Tests a React Semantic UI searchable dropdown by selecting different country options and verifying they are displayed

Starting URL: https://react.semantic-ui.com/maximize/dropdown-example-search-selection/

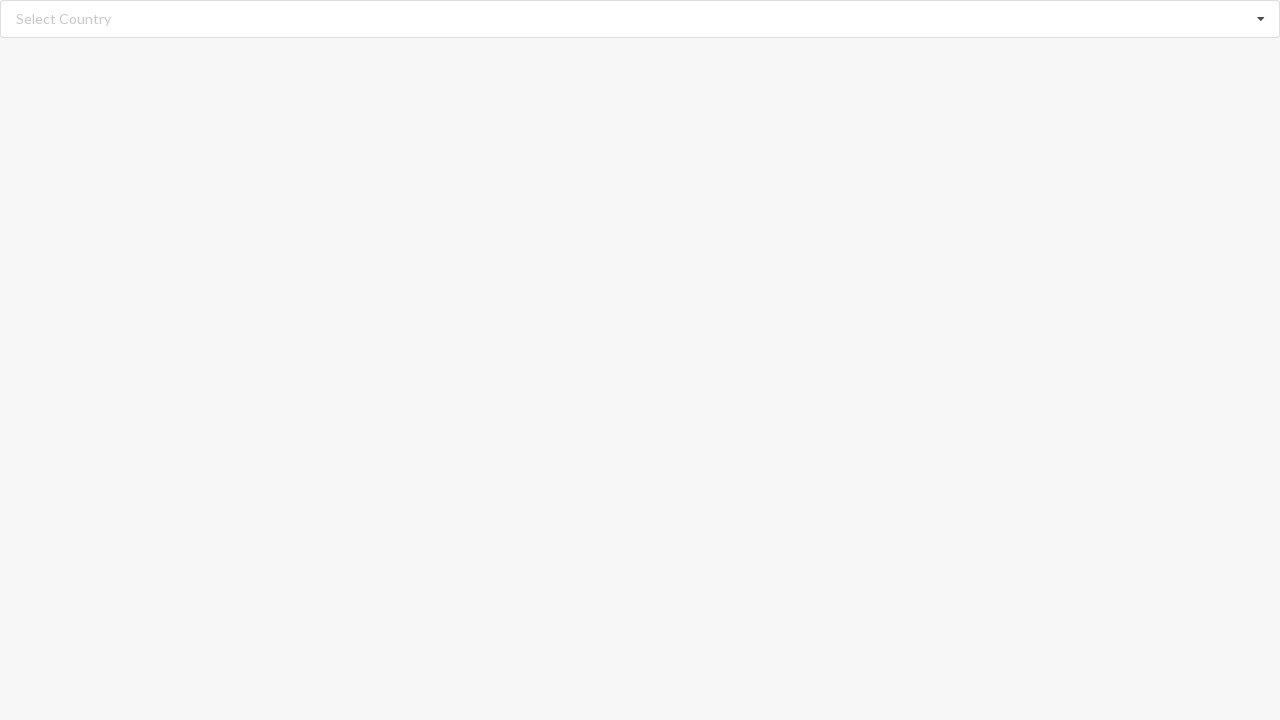

Clicked on search input to open dropdown at (641, 19) on input.search
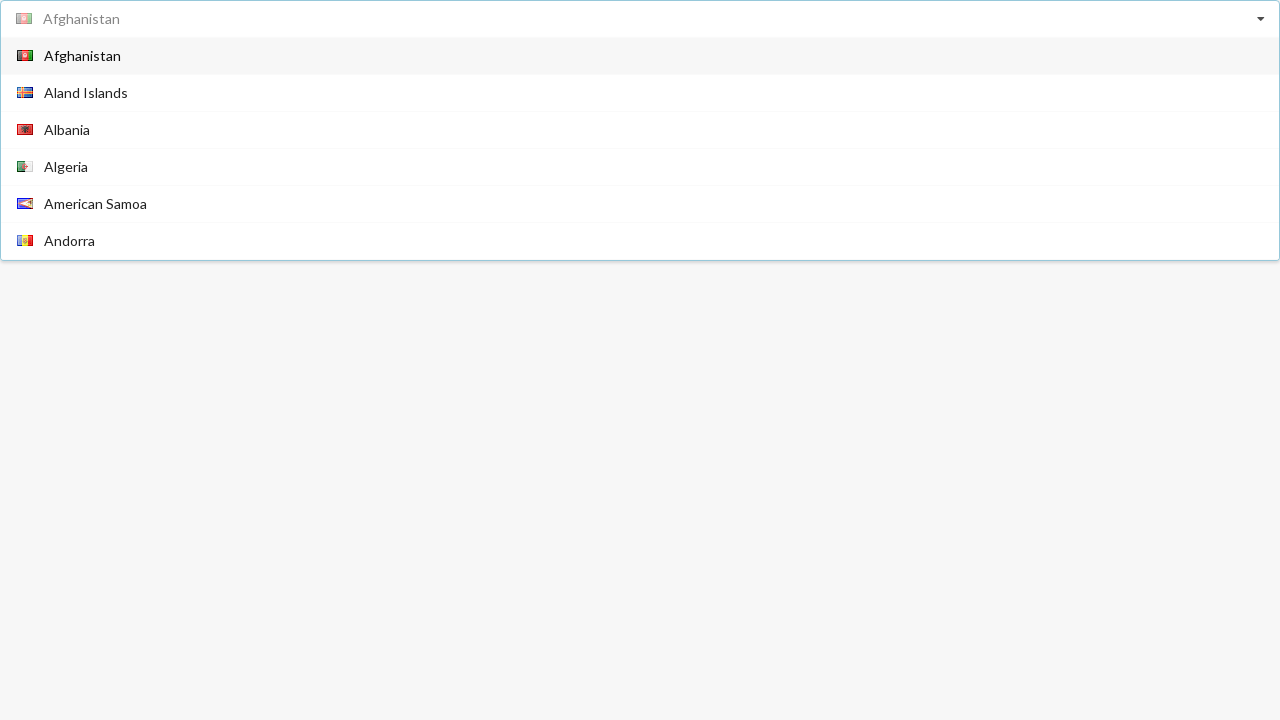

Filled search field with 'Algeria' on input.search
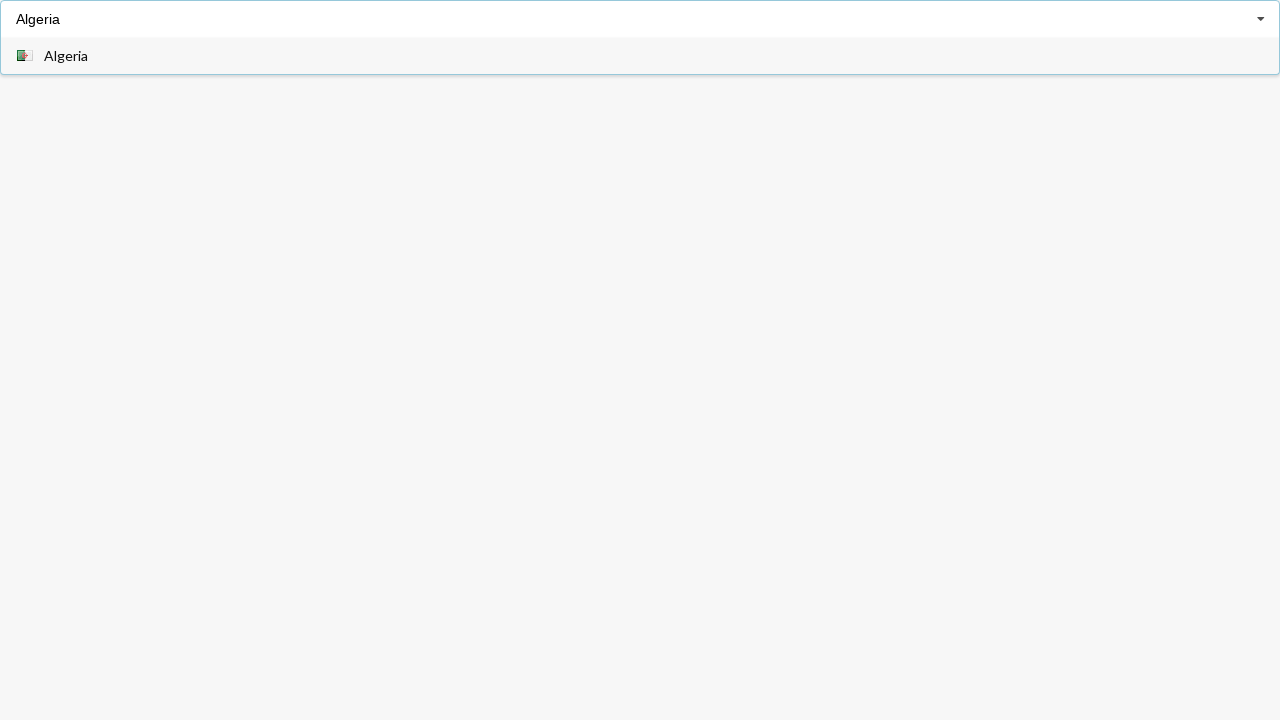

Dropdown options appeared
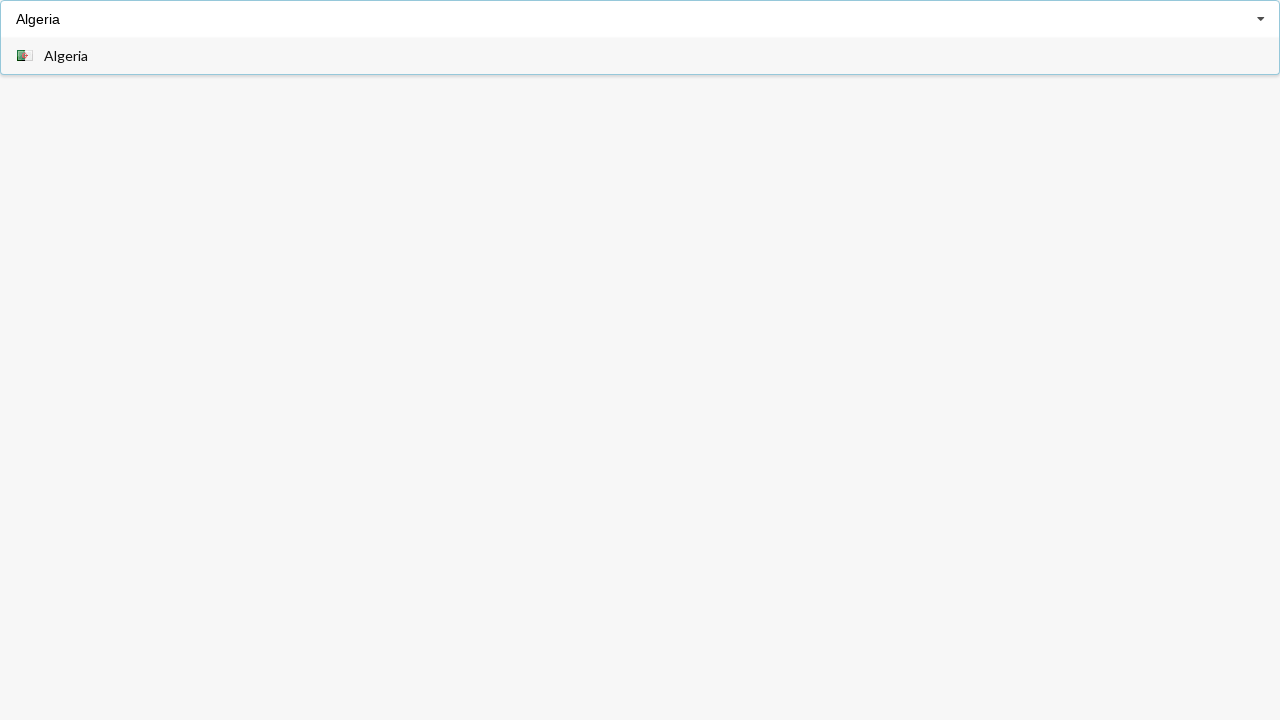

Selected Algeria from dropdown options at (66, 56) on div[role='listbox'] span:has-text('Algeria')
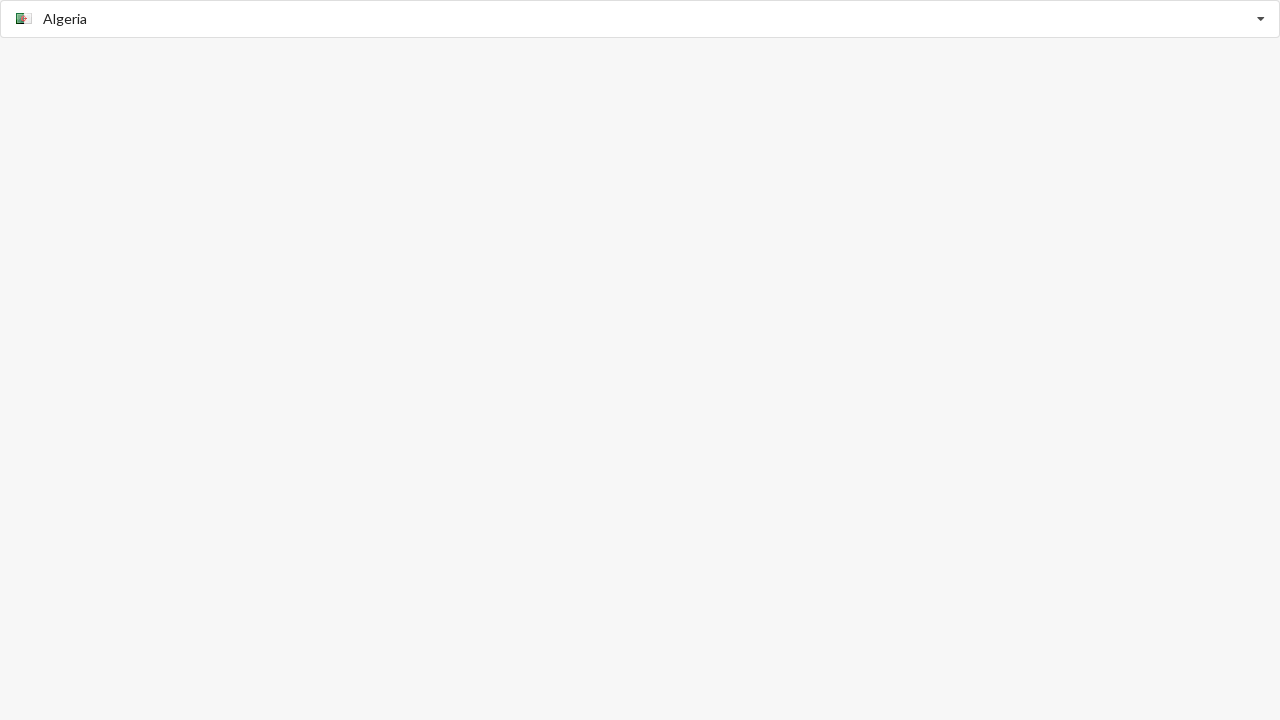

Verified Algeria is selected in alert
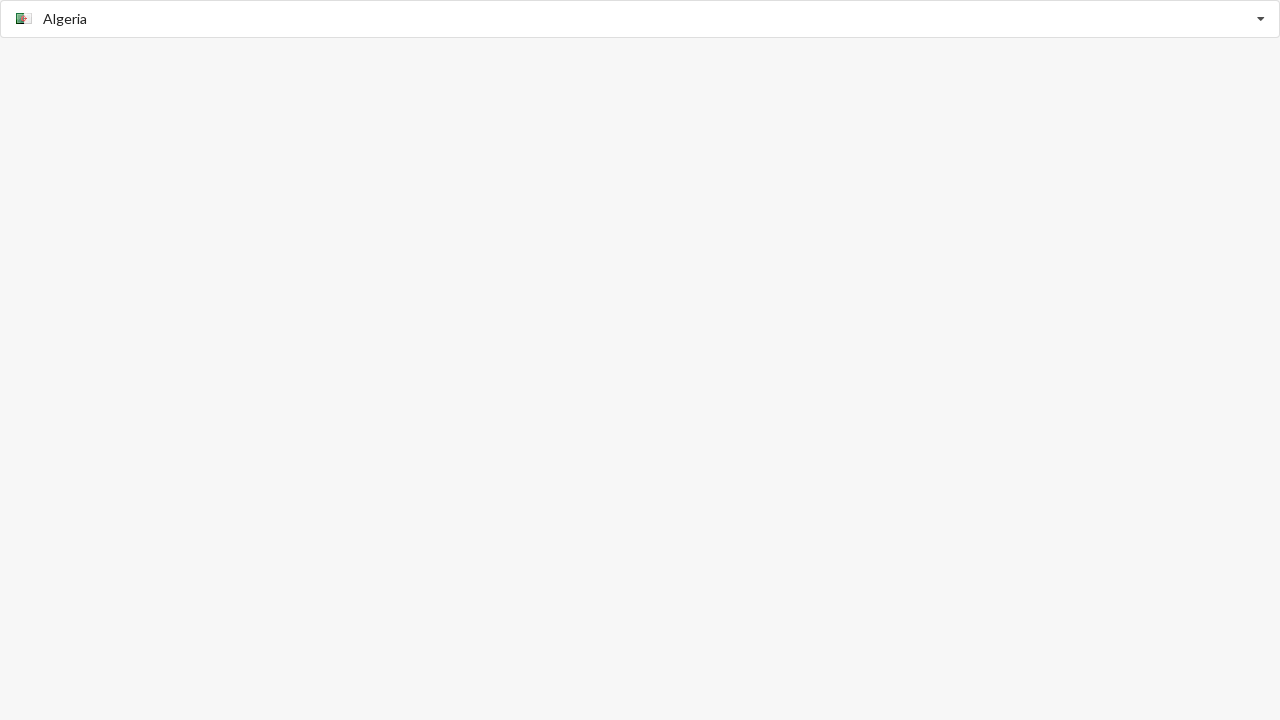

Clicked on search input again to select another country at (641, 19) on input.search
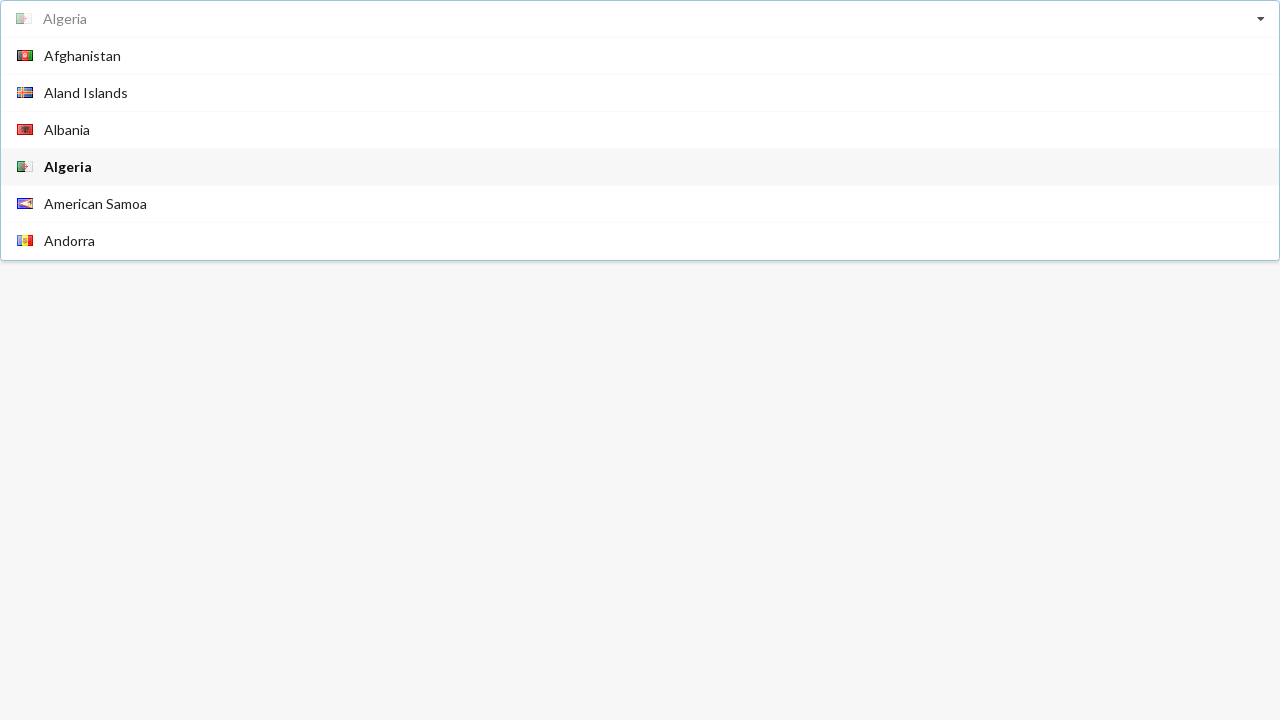

Filled search field with 'Afghanistan' on input.search
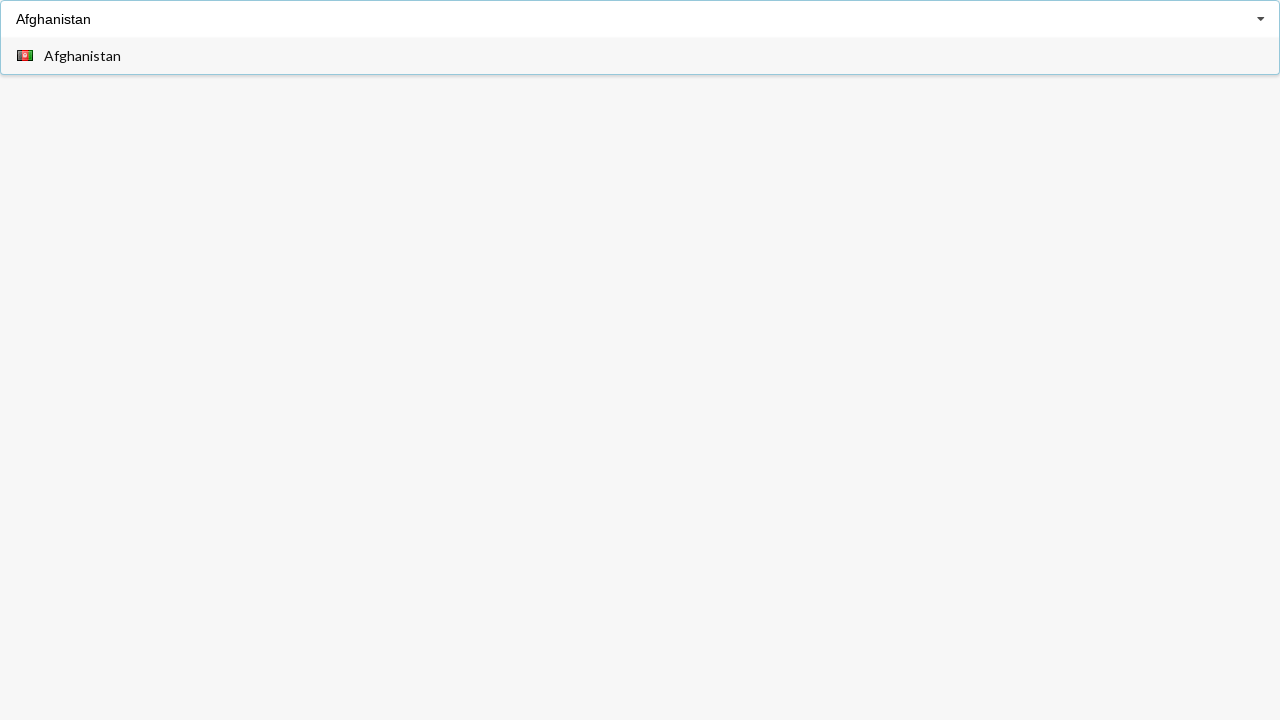

Selected Afghanistan from dropdown options at (82, 56) on div[role='listbox'] span:has-text('Afghanistan')
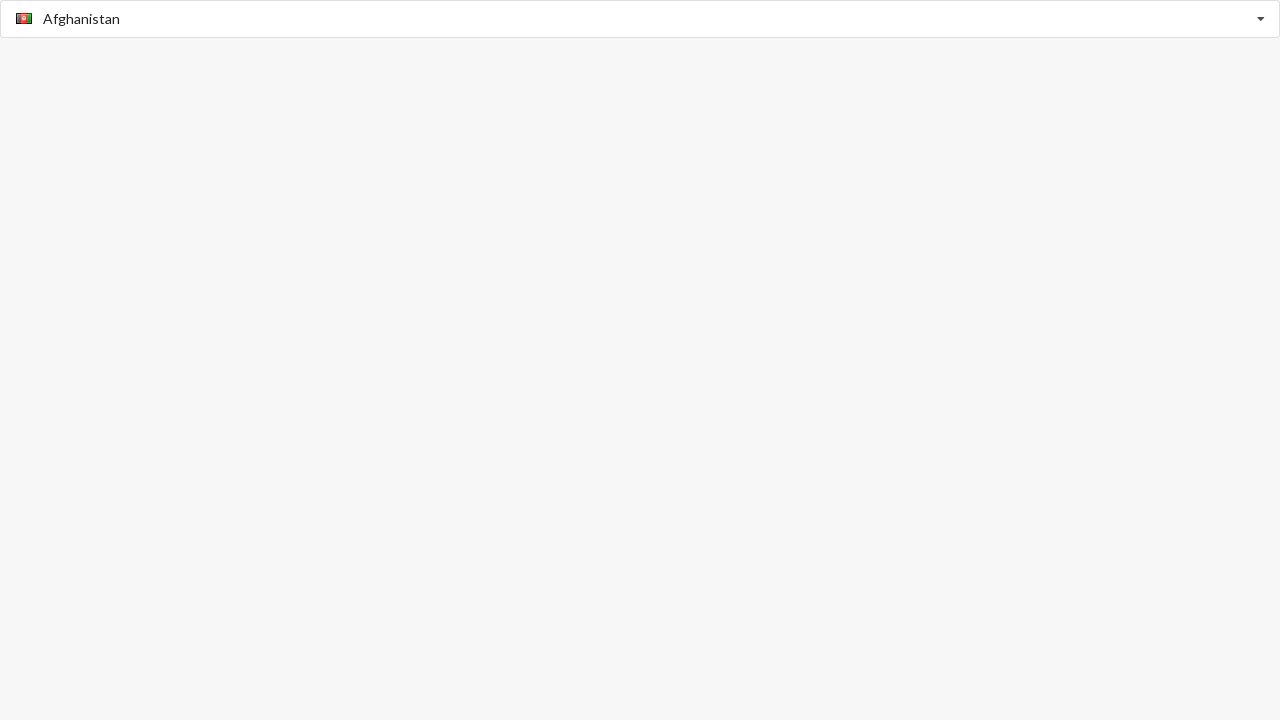

Verified Afghanistan is selected in alert
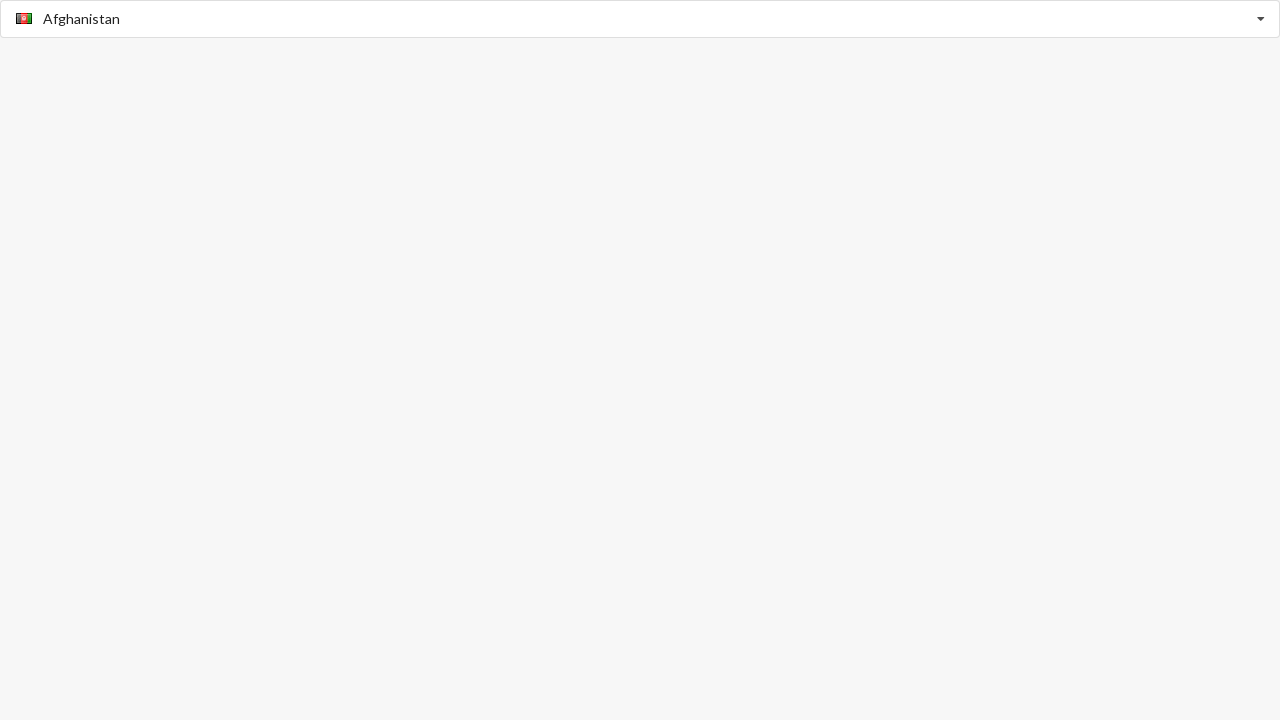

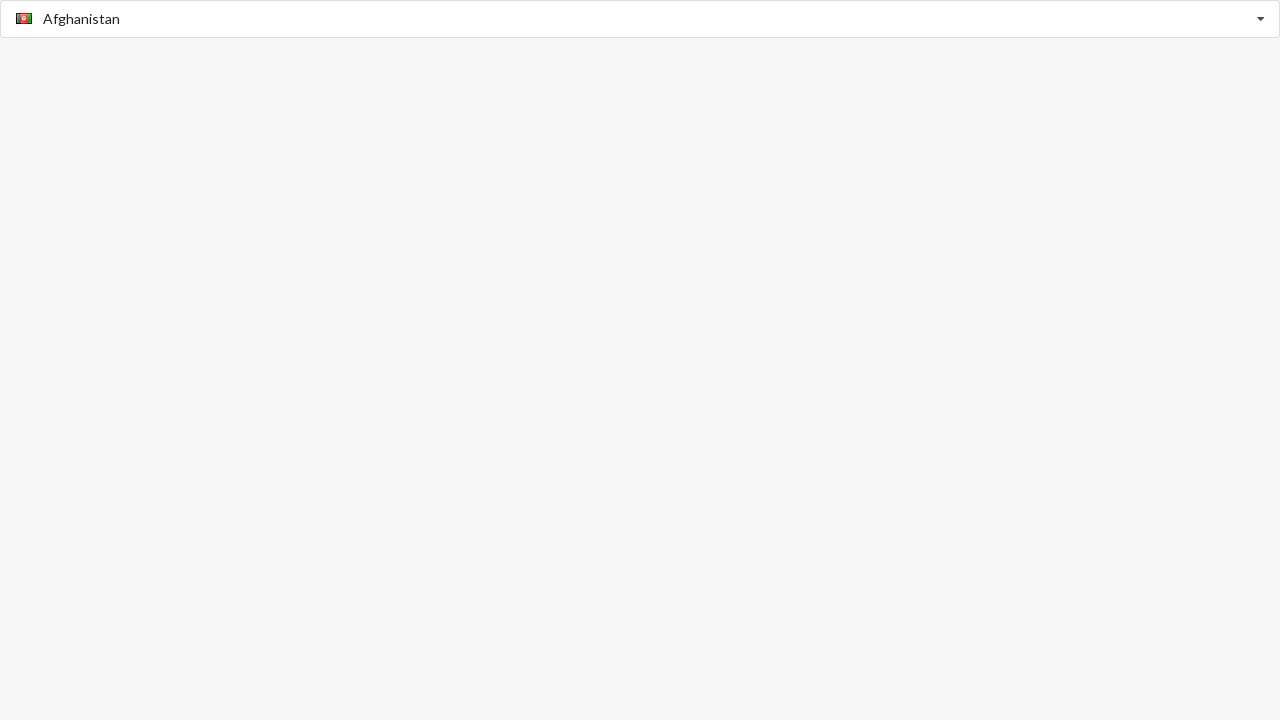